Tests footer links by opening each link in the first column of the footer in new tabs and printing their titles

Starting URL: http://qaclickacademy.com/practice.php

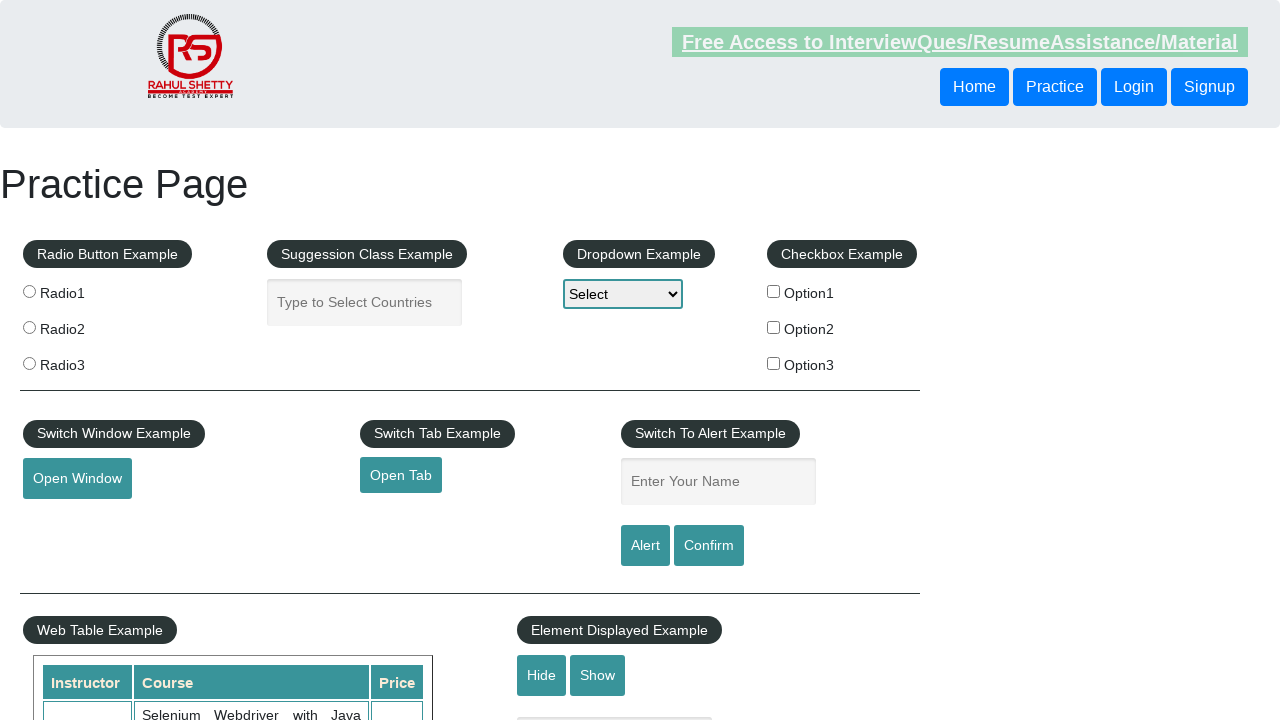

Waited for footer to be visible
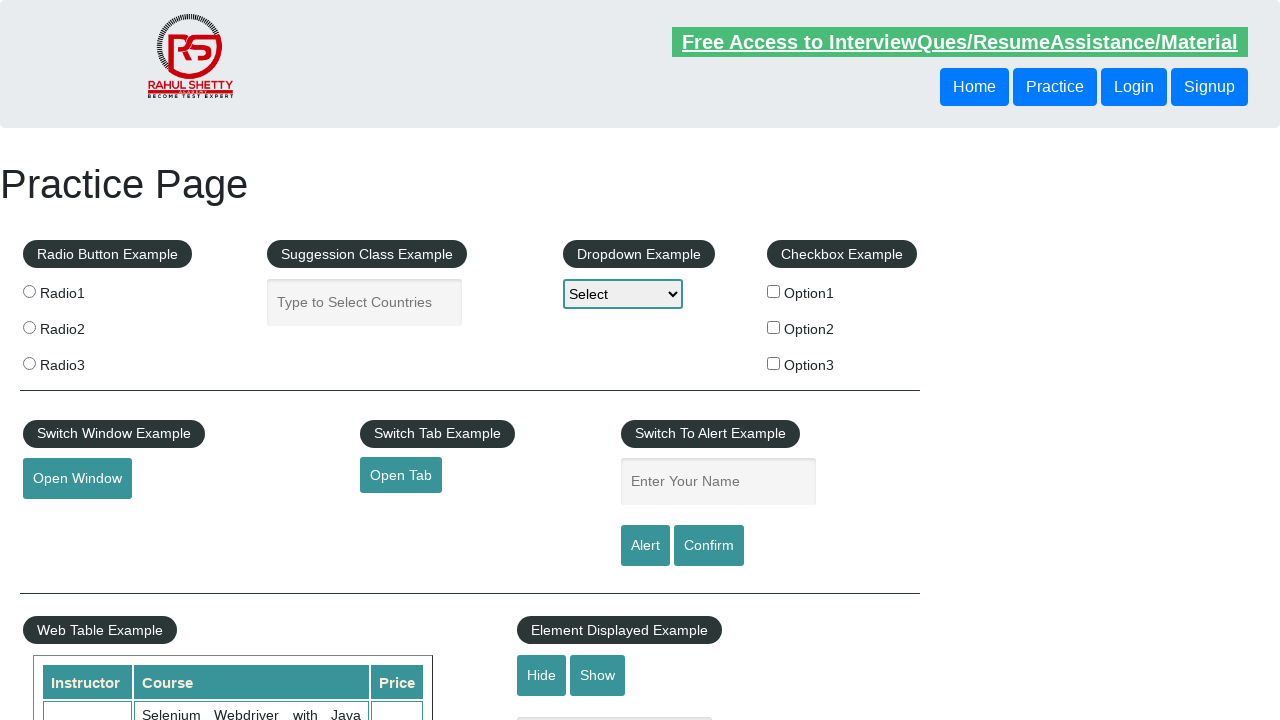

Located first column of footer links
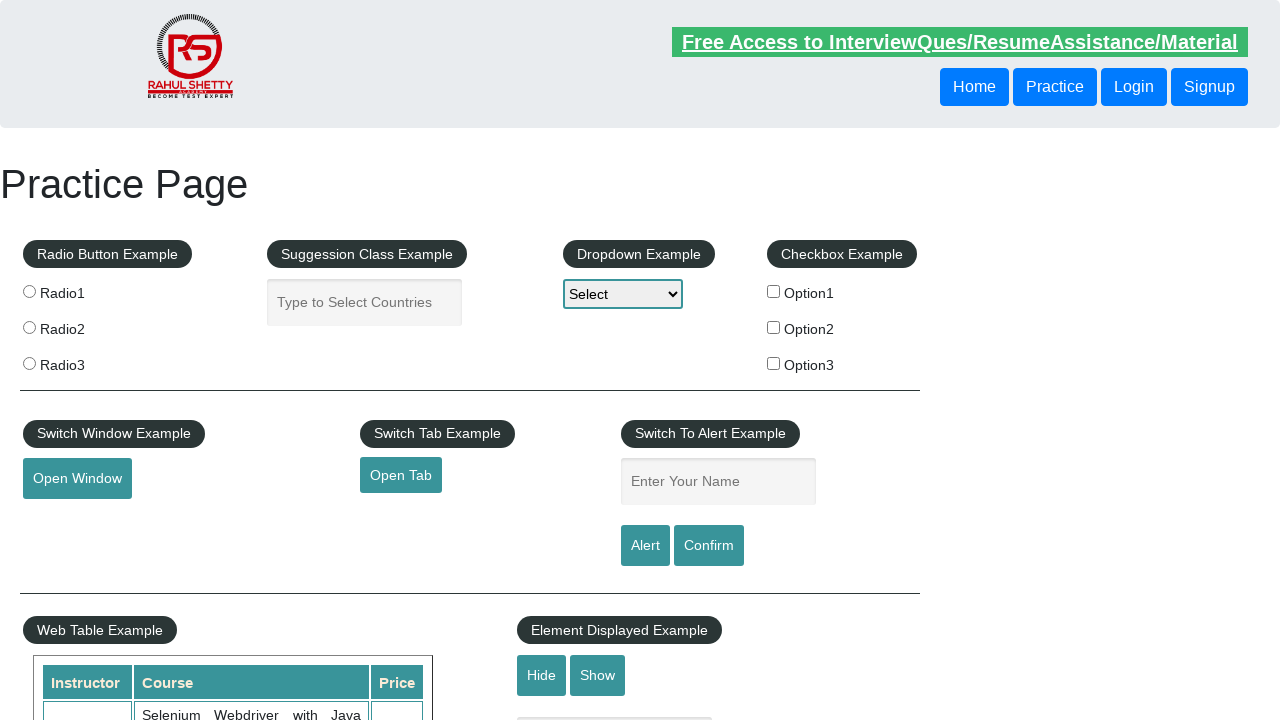

Retrieved all links from first footer column (found 5 links)
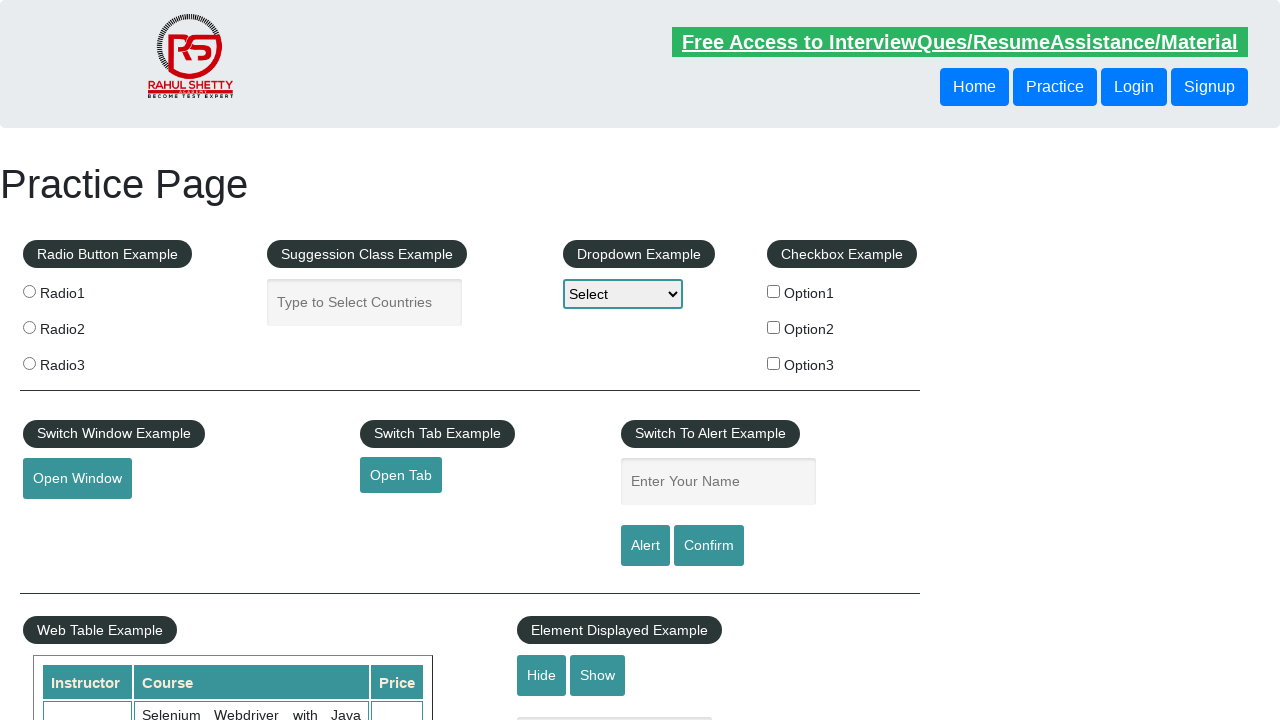

Opened footer link 1 in new tab using Ctrl+Click at (68, 520) on xpath=.//*[@id='gf-BIG']/table/tbody/tr/td[1] >> a >> nth=1
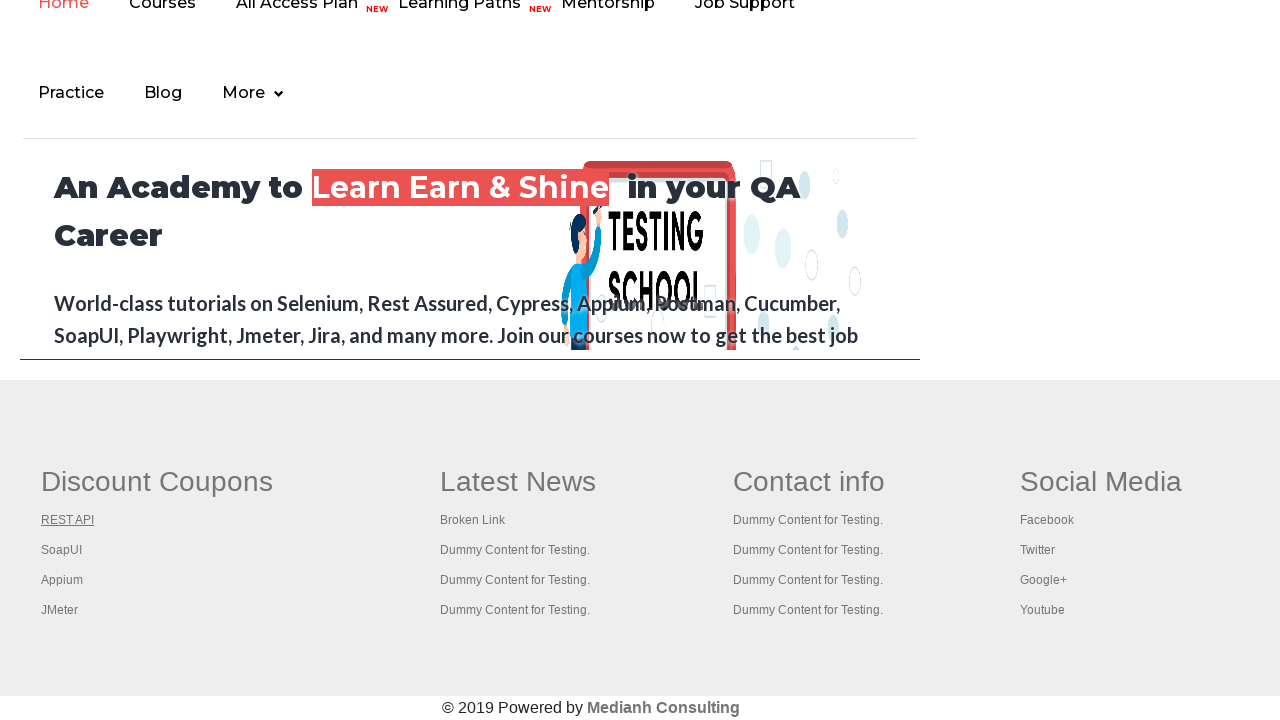

Opened footer link 2 in new tab using Ctrl+Click at (62, 550) on xpath=.//*[@id='gf-BIG']/table/tbody/tr/td[1] >> a >> nth=2
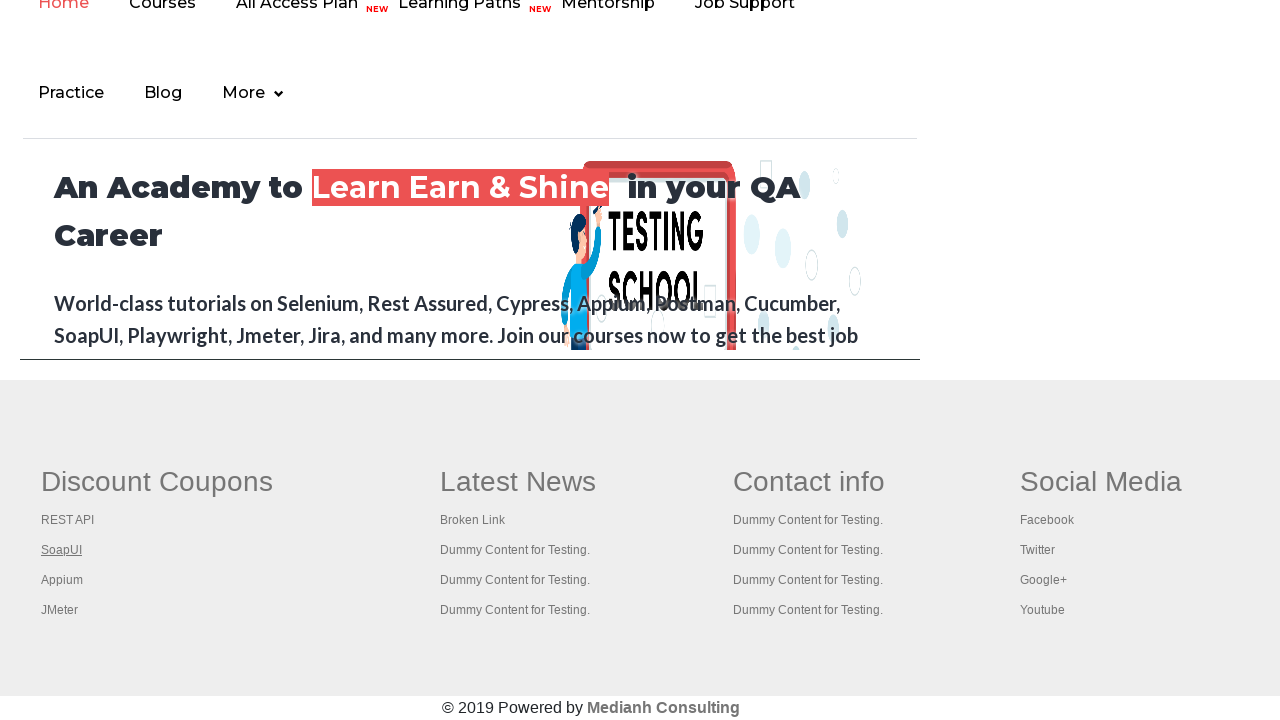

Opened footer link 3 in new tab using Ctrl+Click at (62, 580) on xpath=.//*[@id='gf-BIG']/table/tbody/tr/td[1] >> a >> nth=3
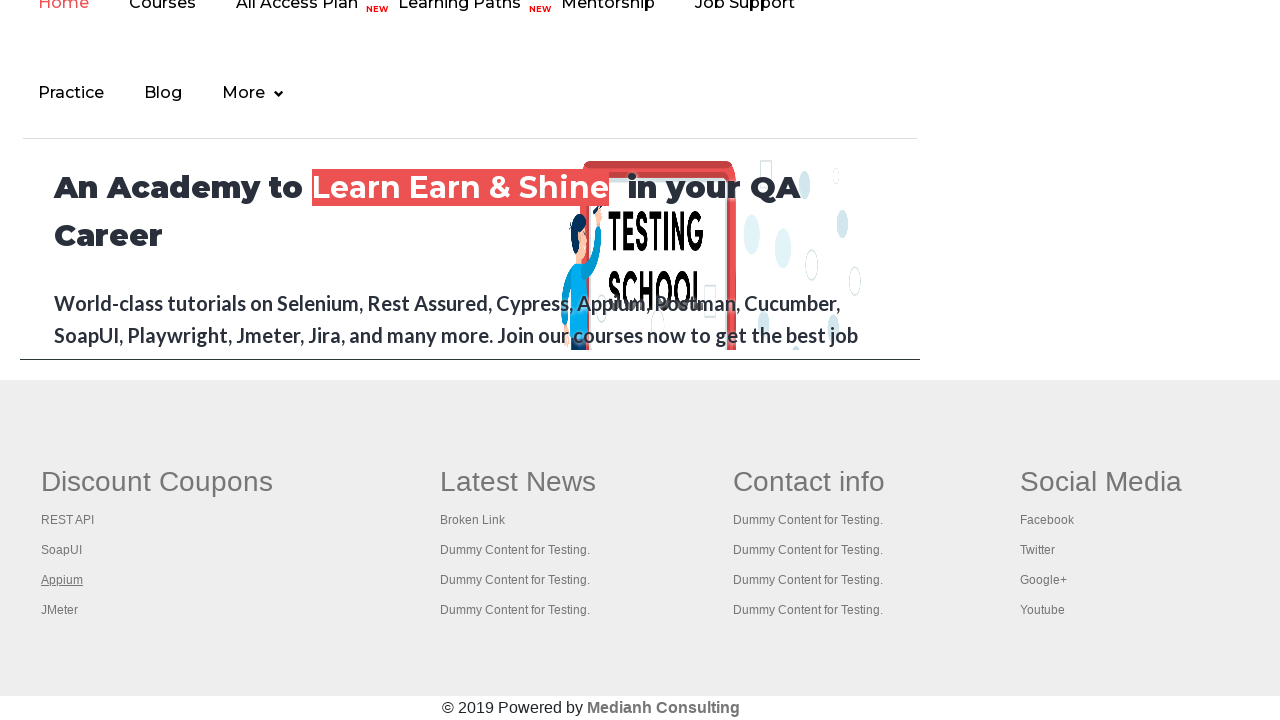

Opened footer link 4 in new tab using Ctrl+Click at (60, 610) on xpath=.//*[@id='gf-BIG']/table/tbody/tr/td[1] >> a >> nth=4
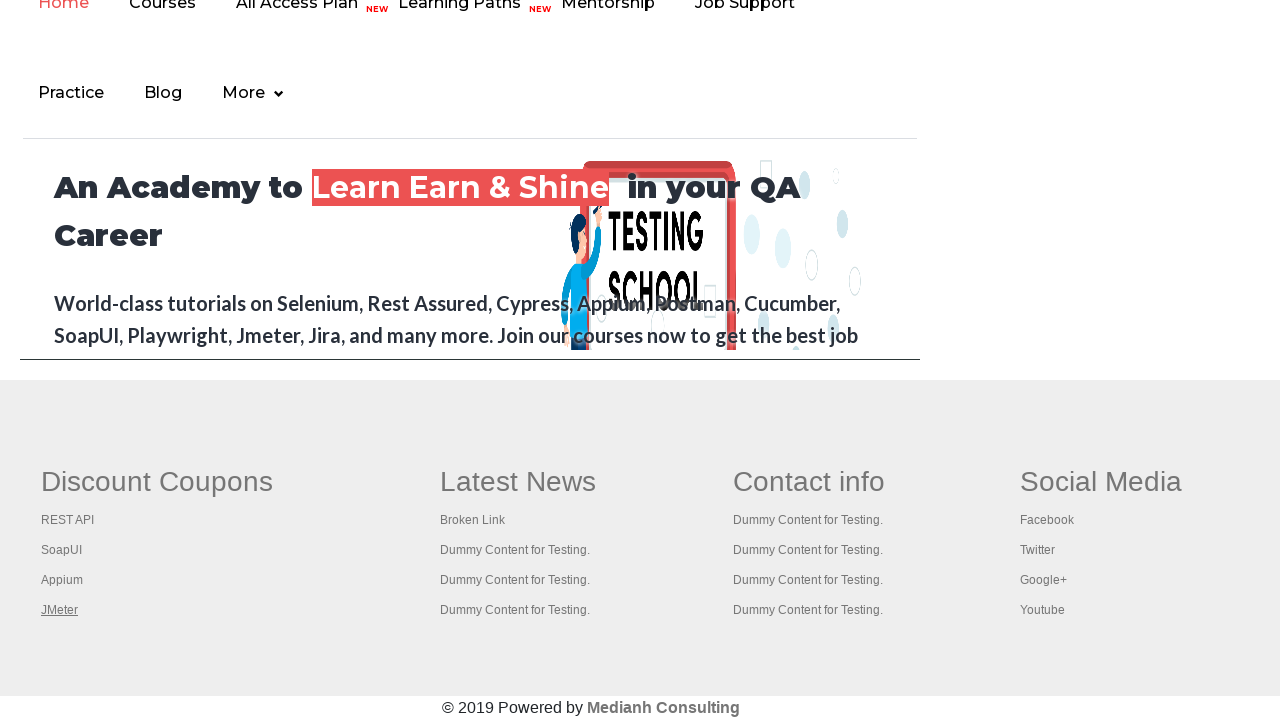

Waited for page load state on opened tab 1
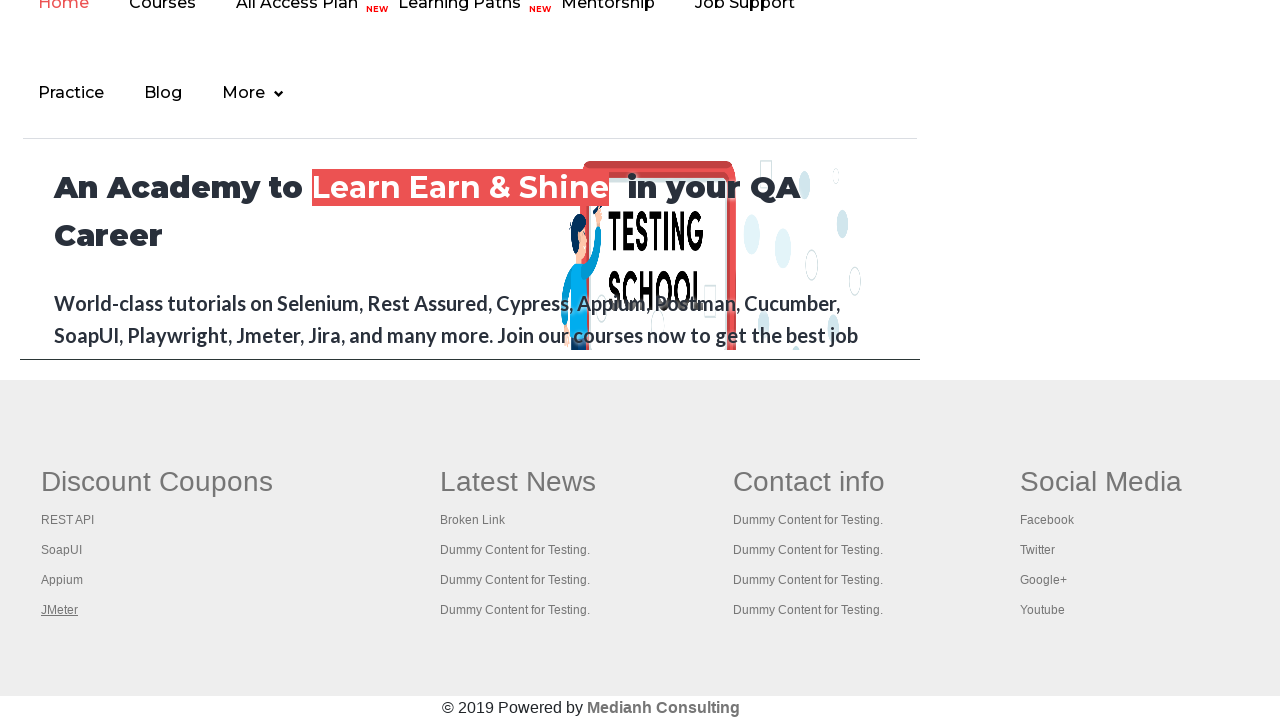

Printed title of opened tab 1: REST API Tutorial
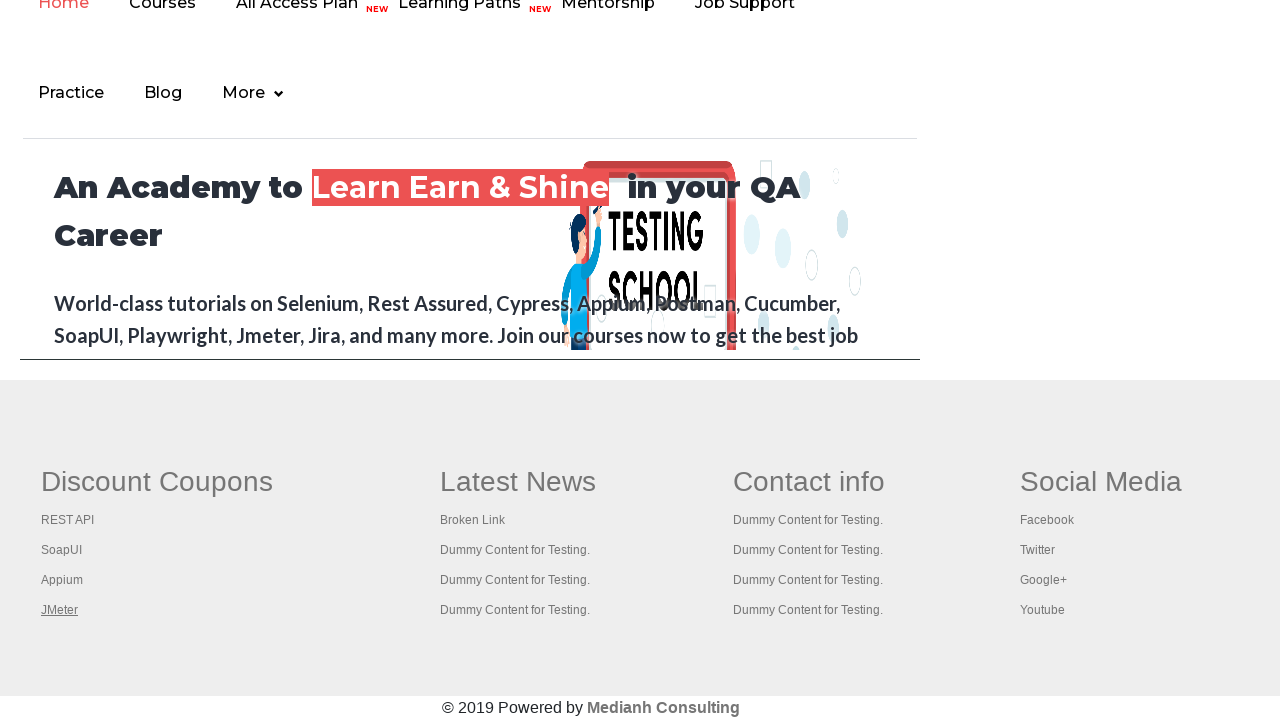

Waited for page load state on opened tab 2
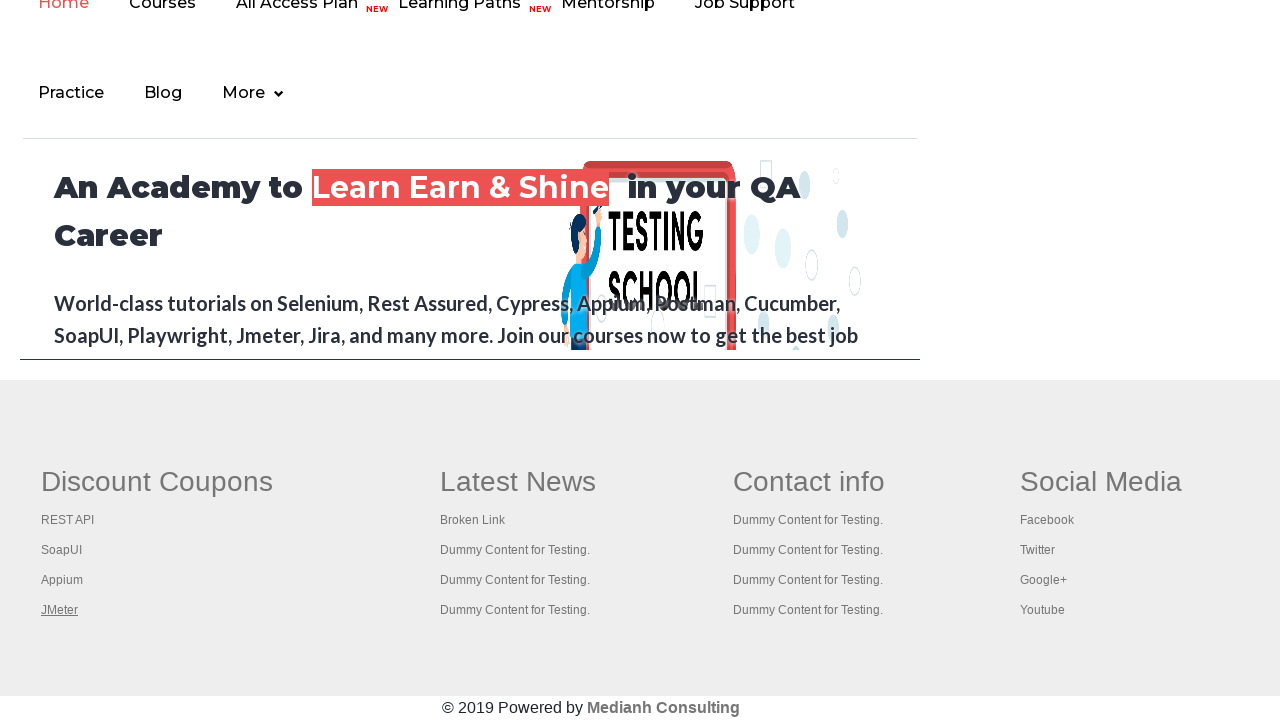

Printed title of opened tab 2: The World’s Most Popular API Testing Tool | SoapUI
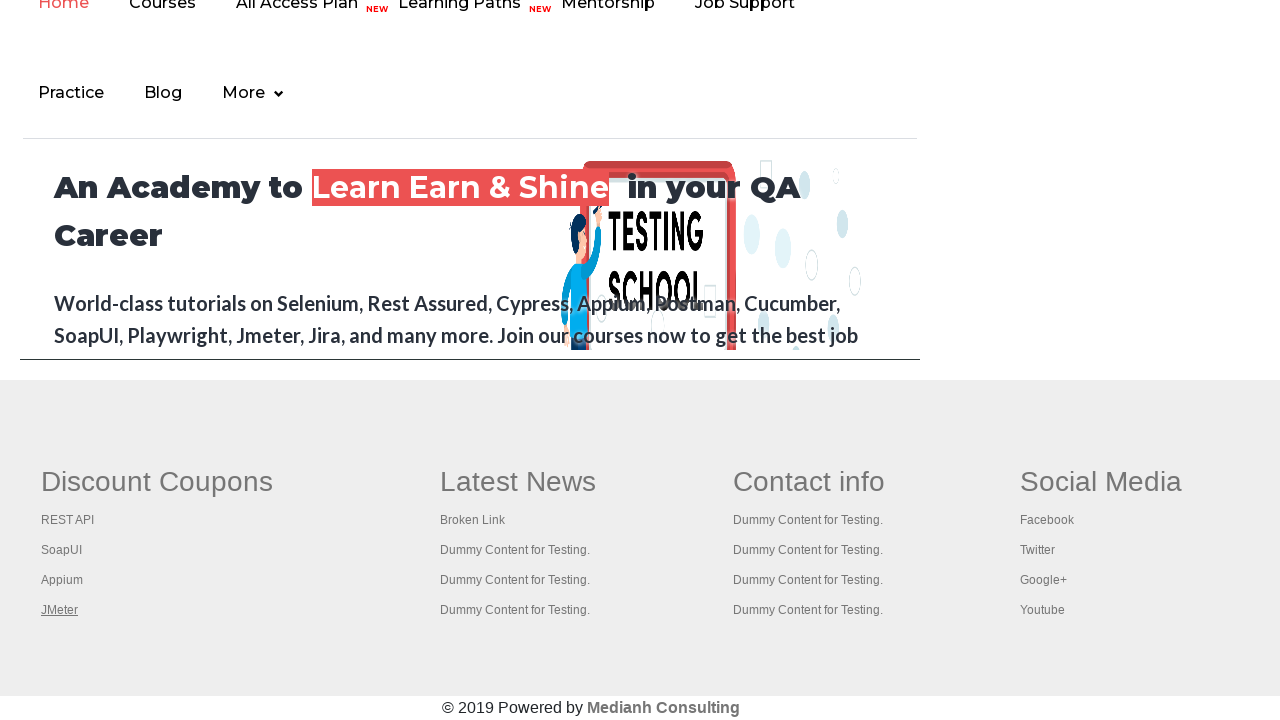

Waited for page load state on opened tab 3
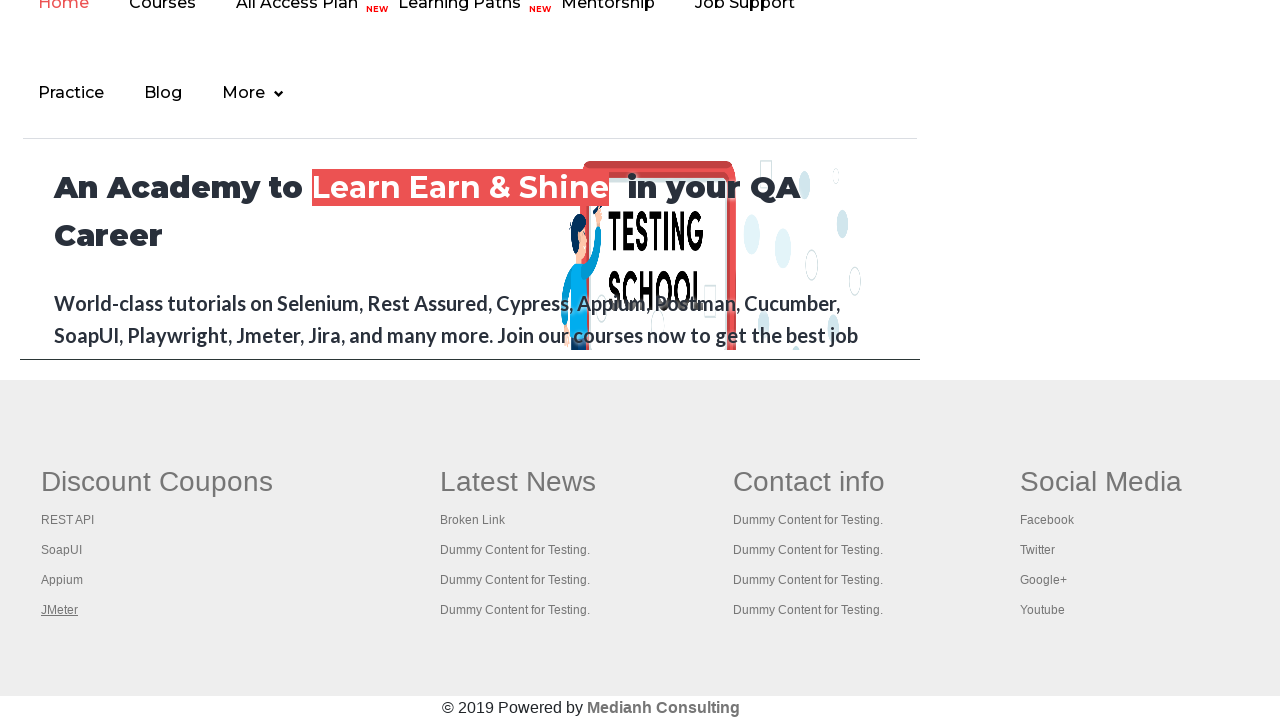

Printed title of opened tab 3: Appium tutorial for Mobile Apps testing | RahulShetty Academy | Rahul
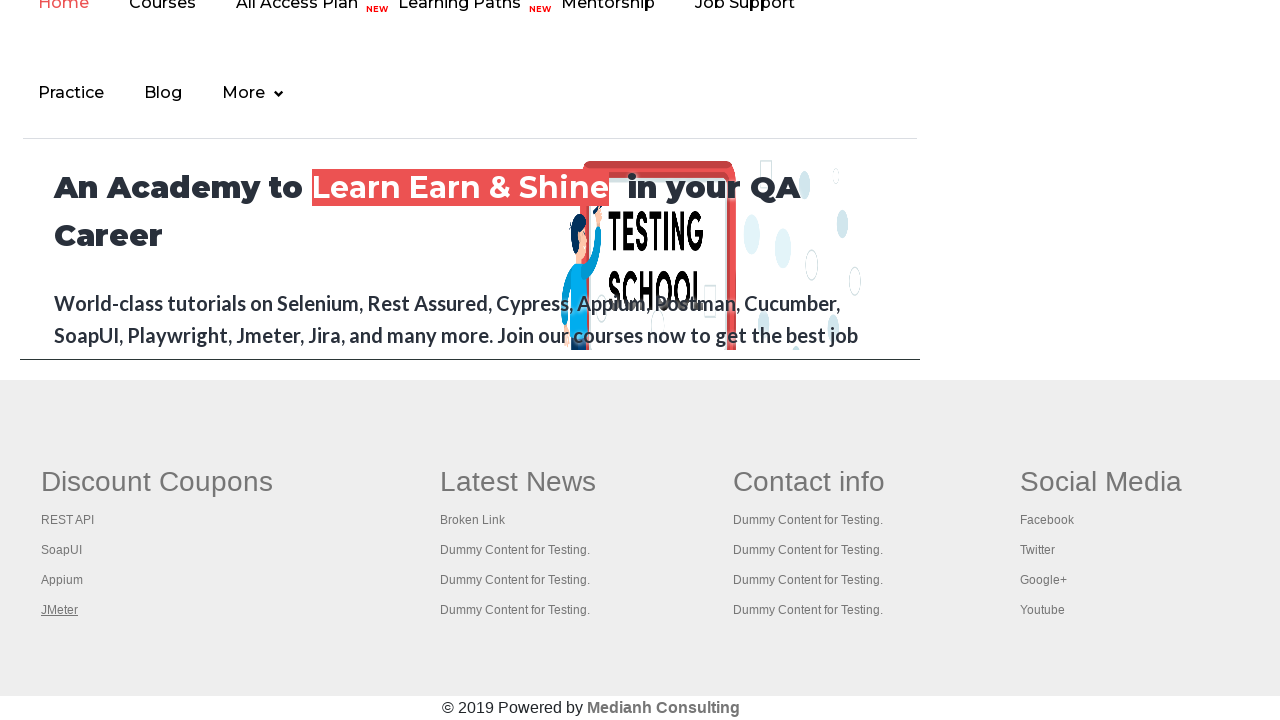

Waited for page load state on opened tab 4
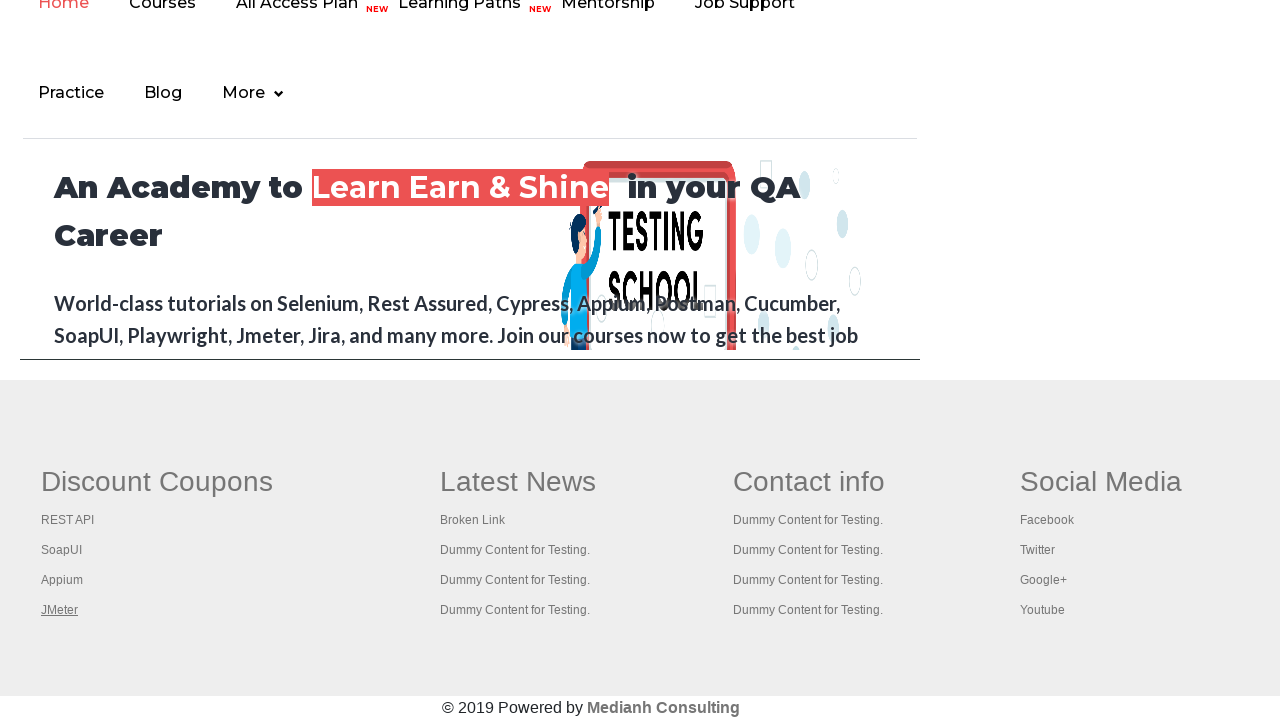

Printed title of opened tab 4: Apache JMeter - Apache JMeter™
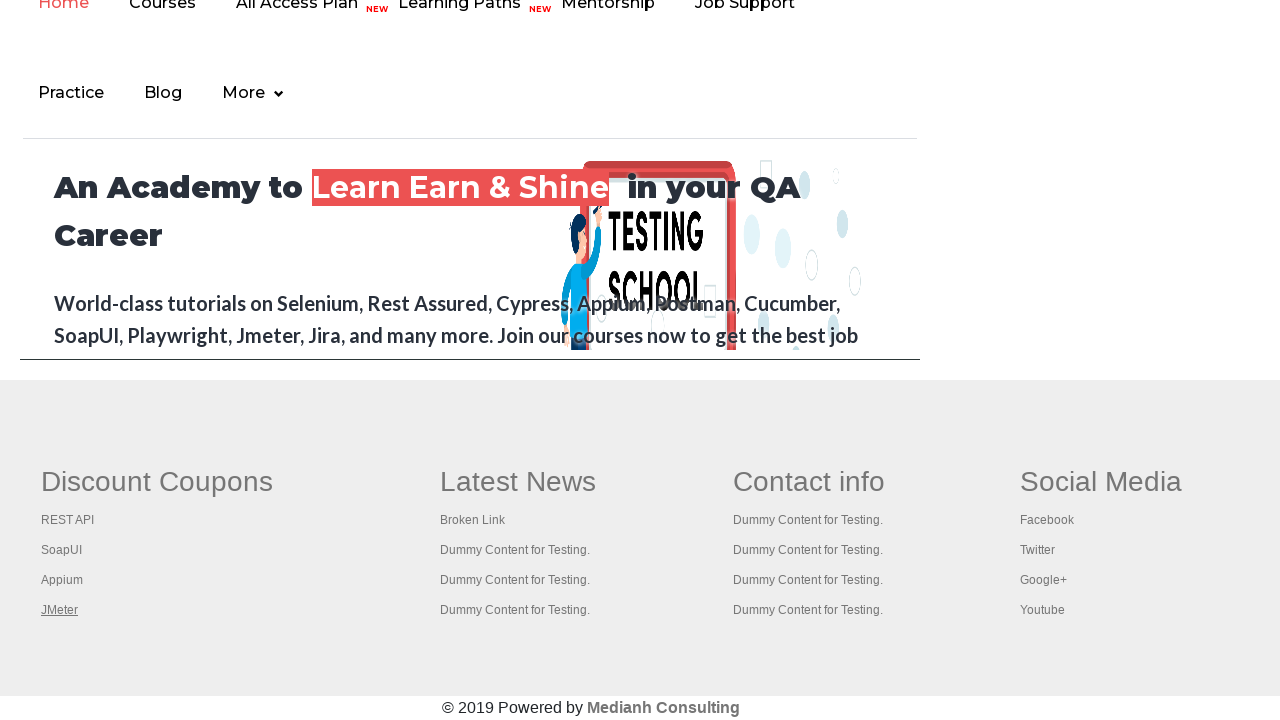

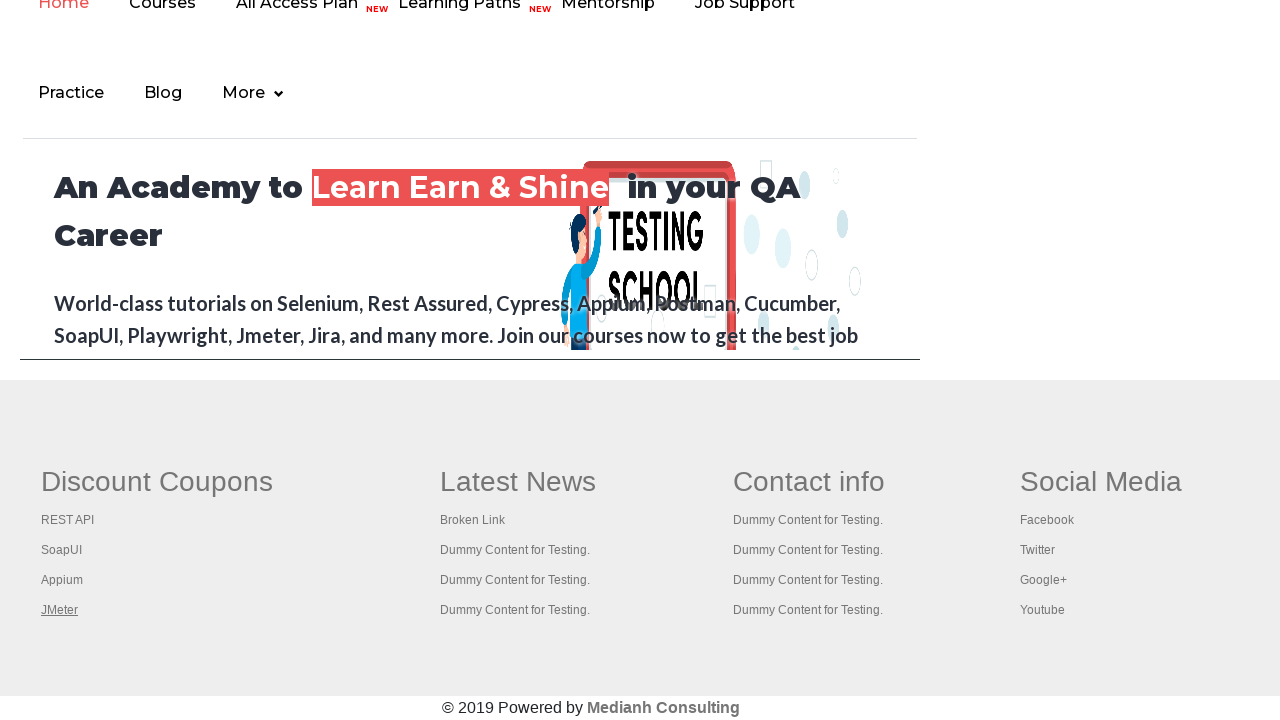